Tests browser tab switching functionality by opening a new window and switching to it to read its content

Starting URL: http://the-internet.herokuapp.com/windows

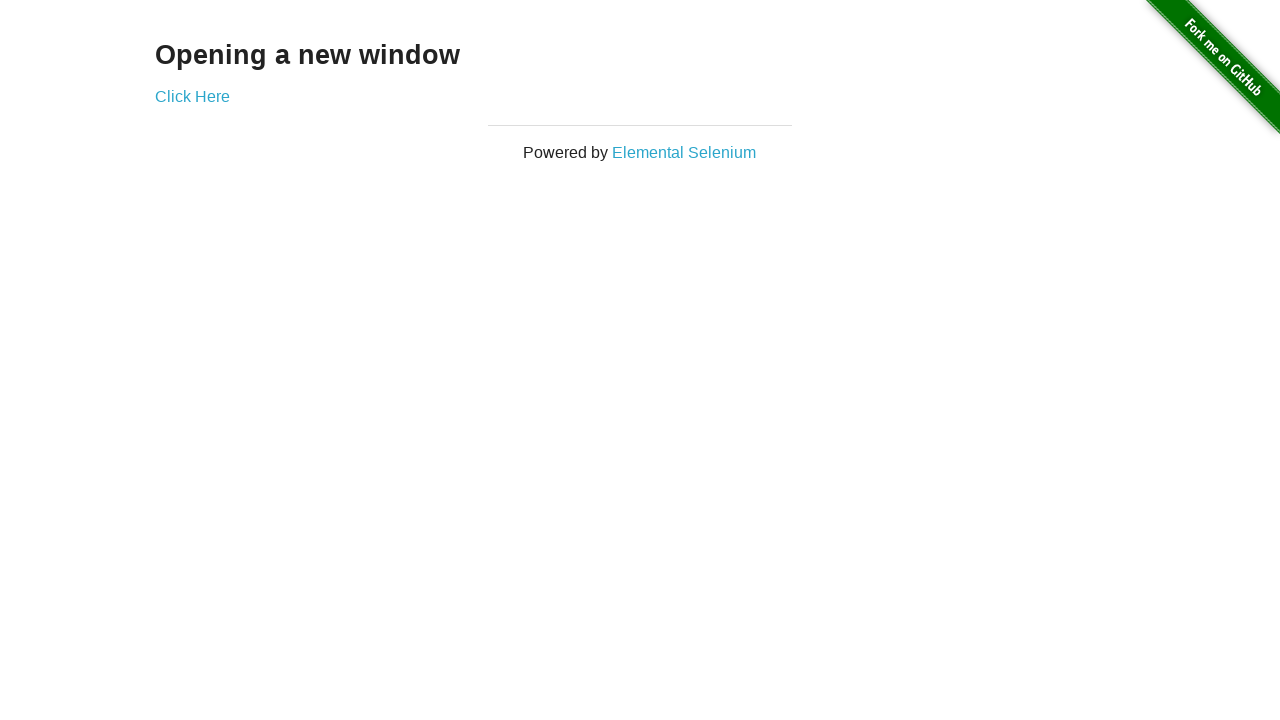

Clicked link to open new window at (192, 96) on #content a
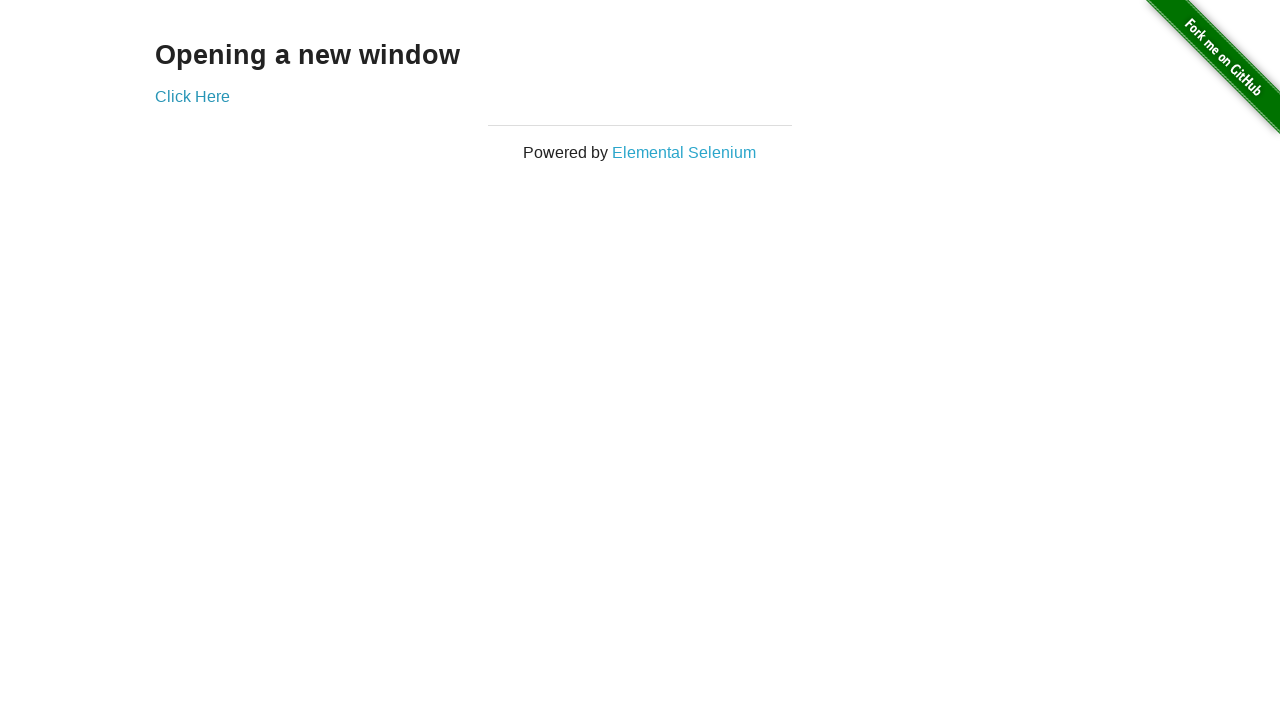

Waited for new page/tab to open
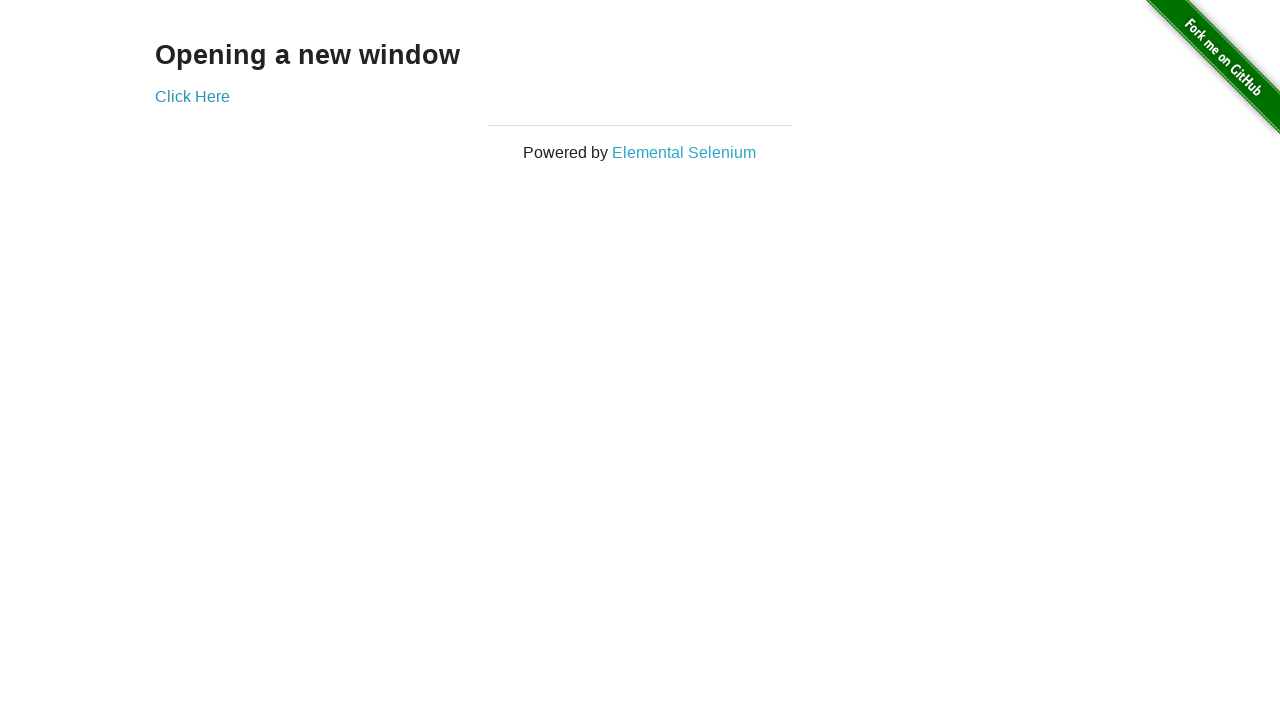

Retrieved all open pages/tabs
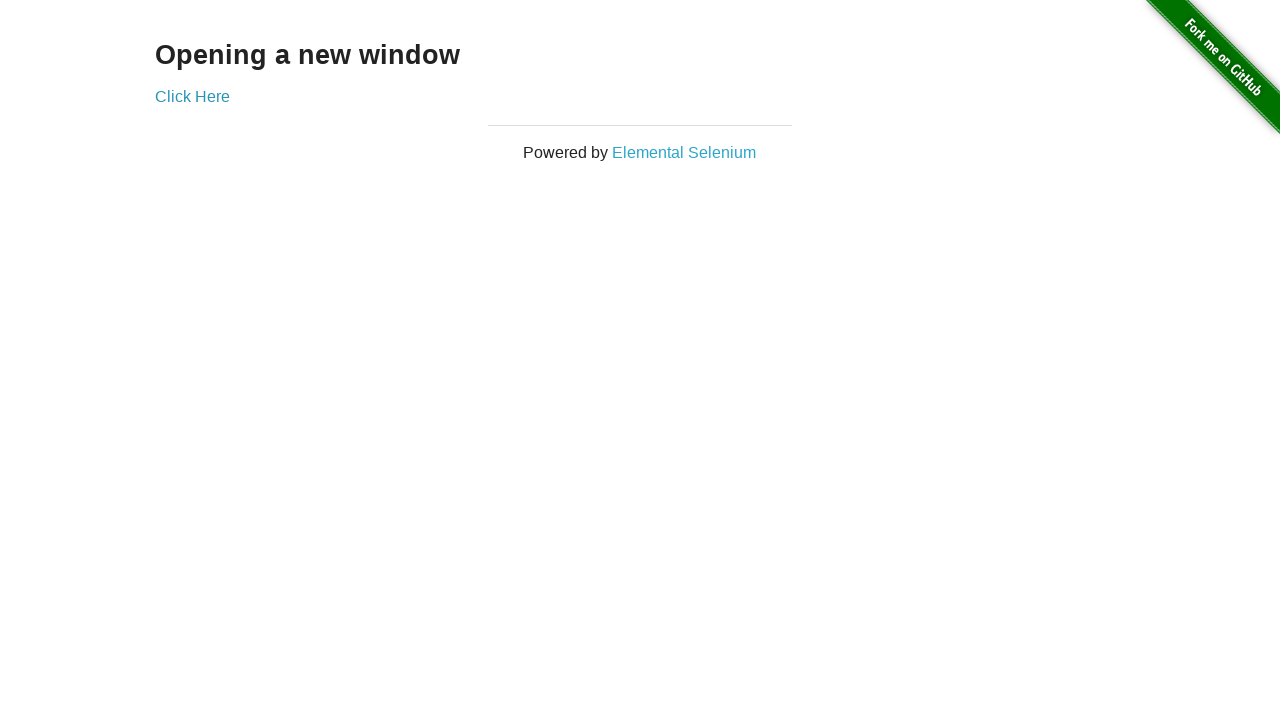

Switched to new tab
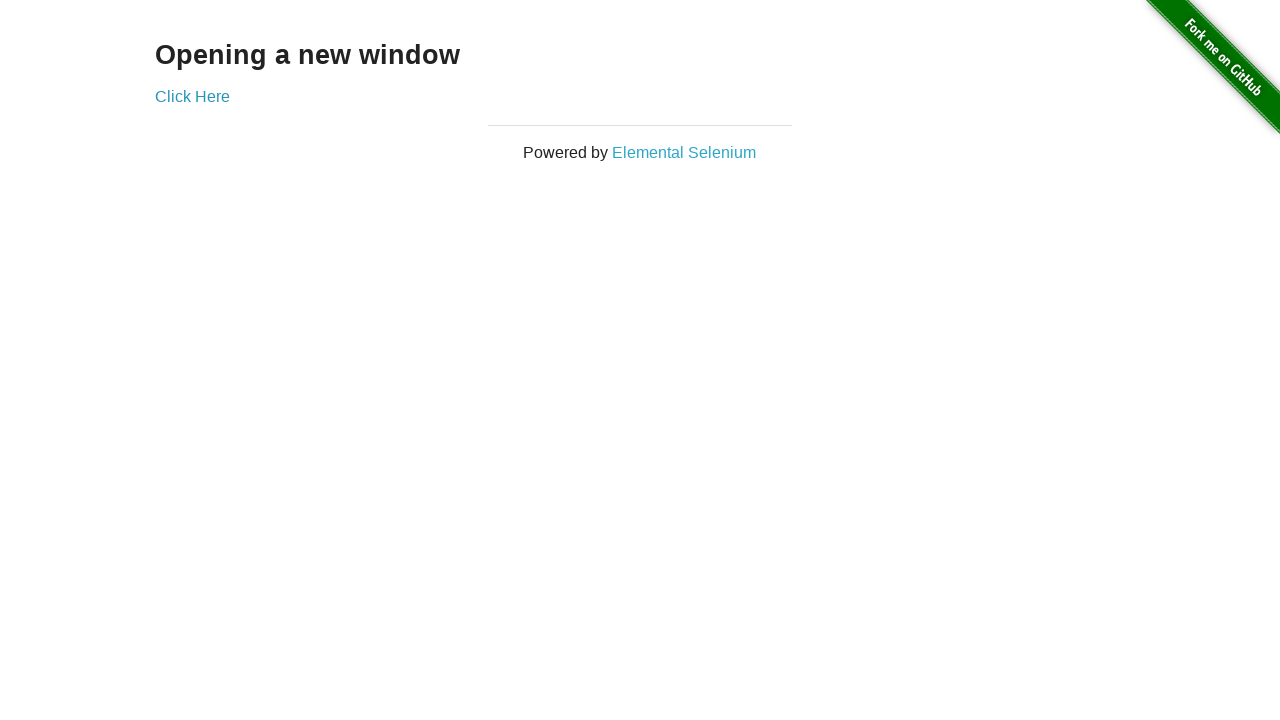

Content loaded in new tab - h3 element found
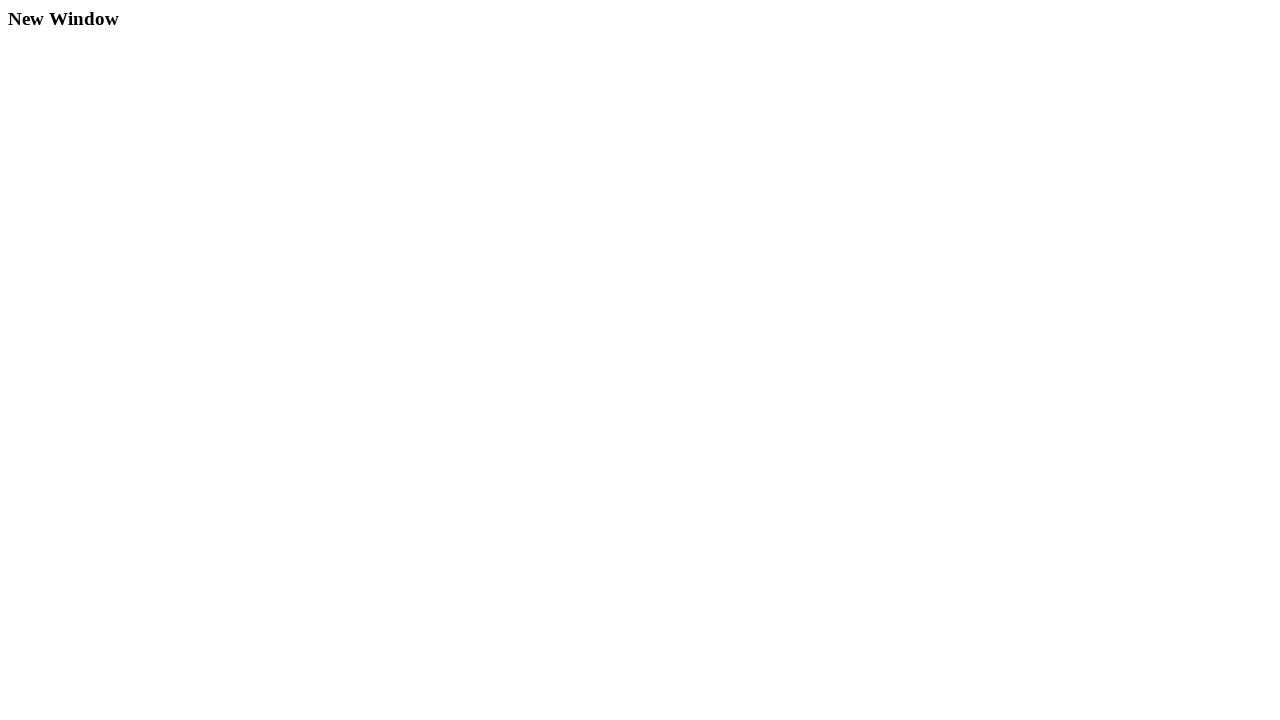

Retrieved text from h3 element: 'New Window'
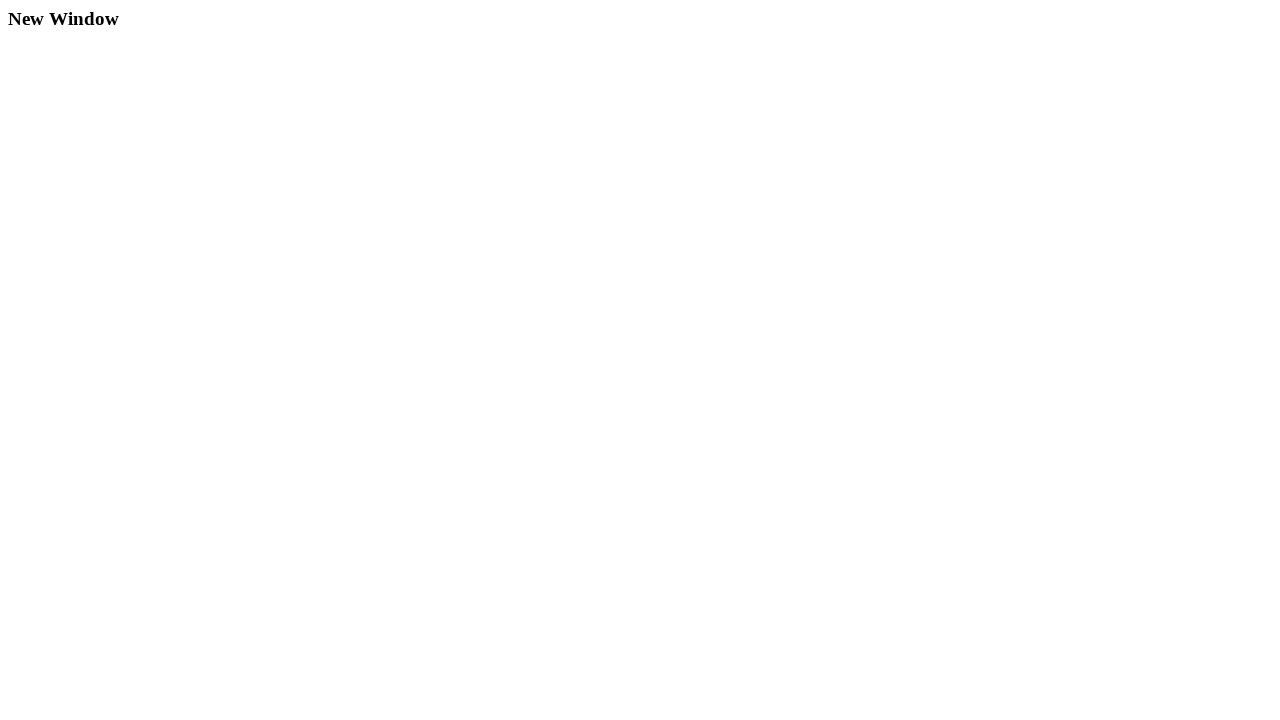

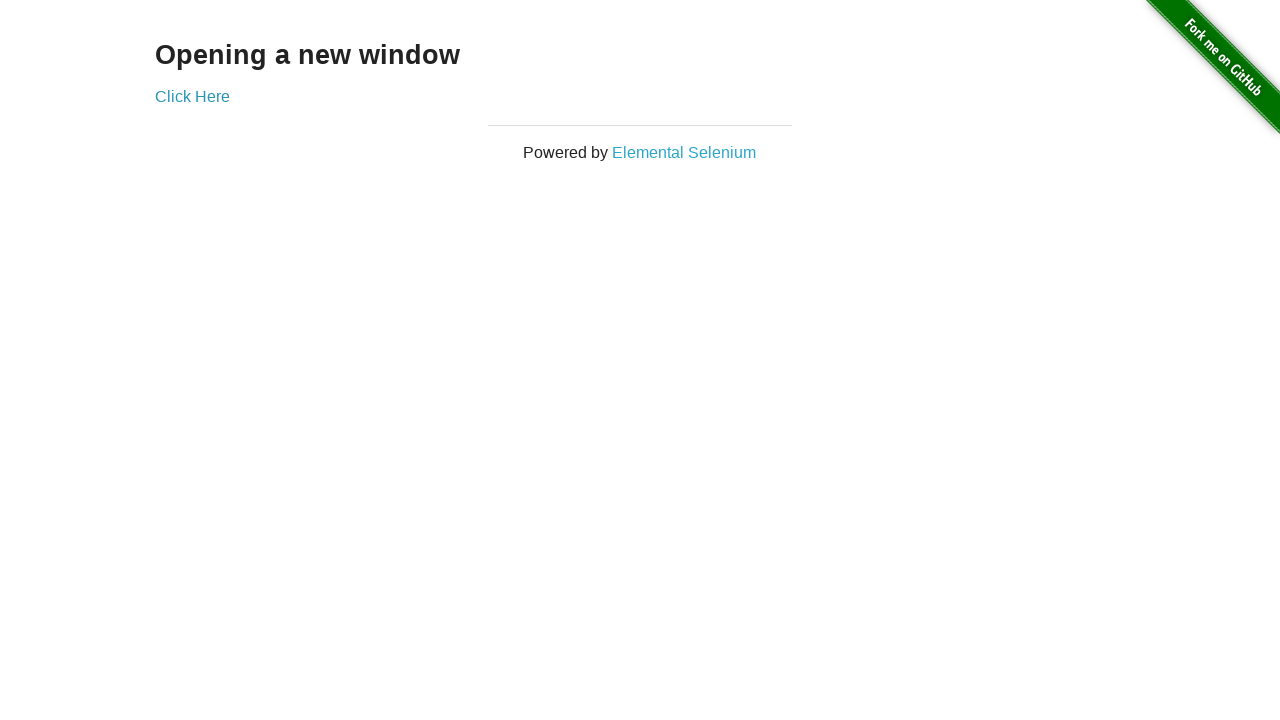